Navigates to the Automation Practice page and verifies that footer links are present and visible on the page

Starting URL: https://rahulshettyacademy.com/AutomationPractice/

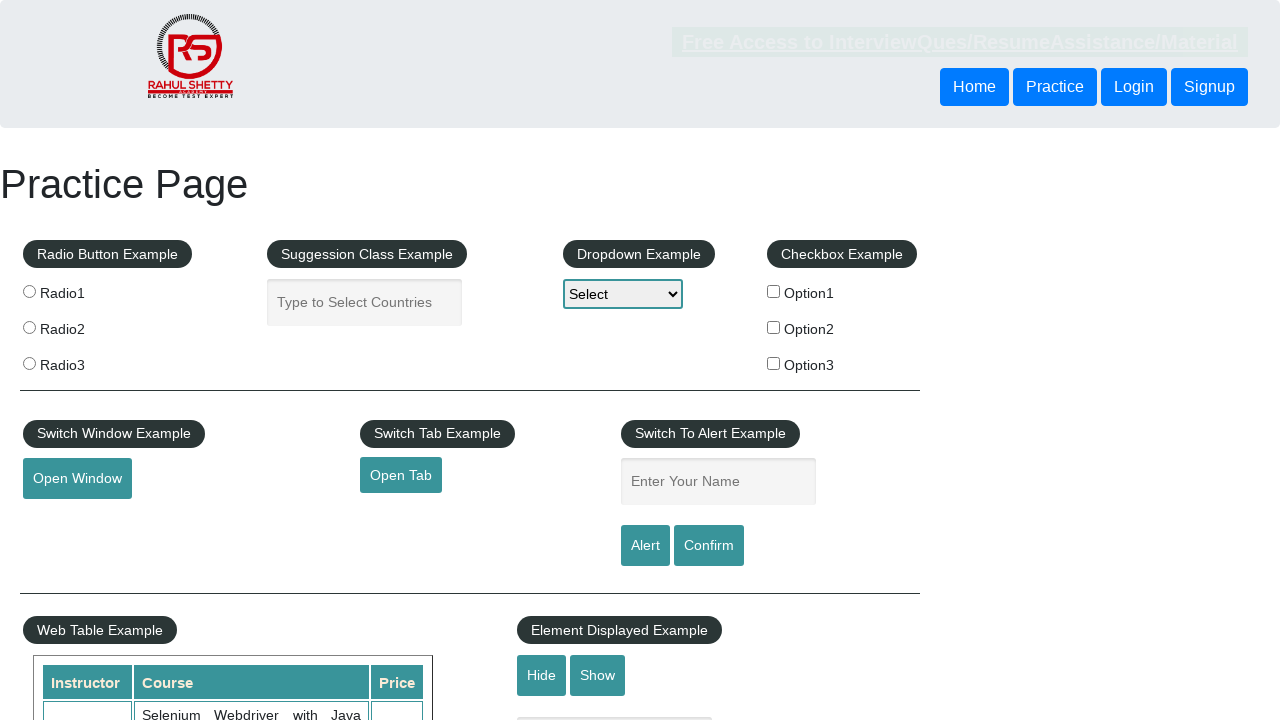

Navigated to Automation Practice page
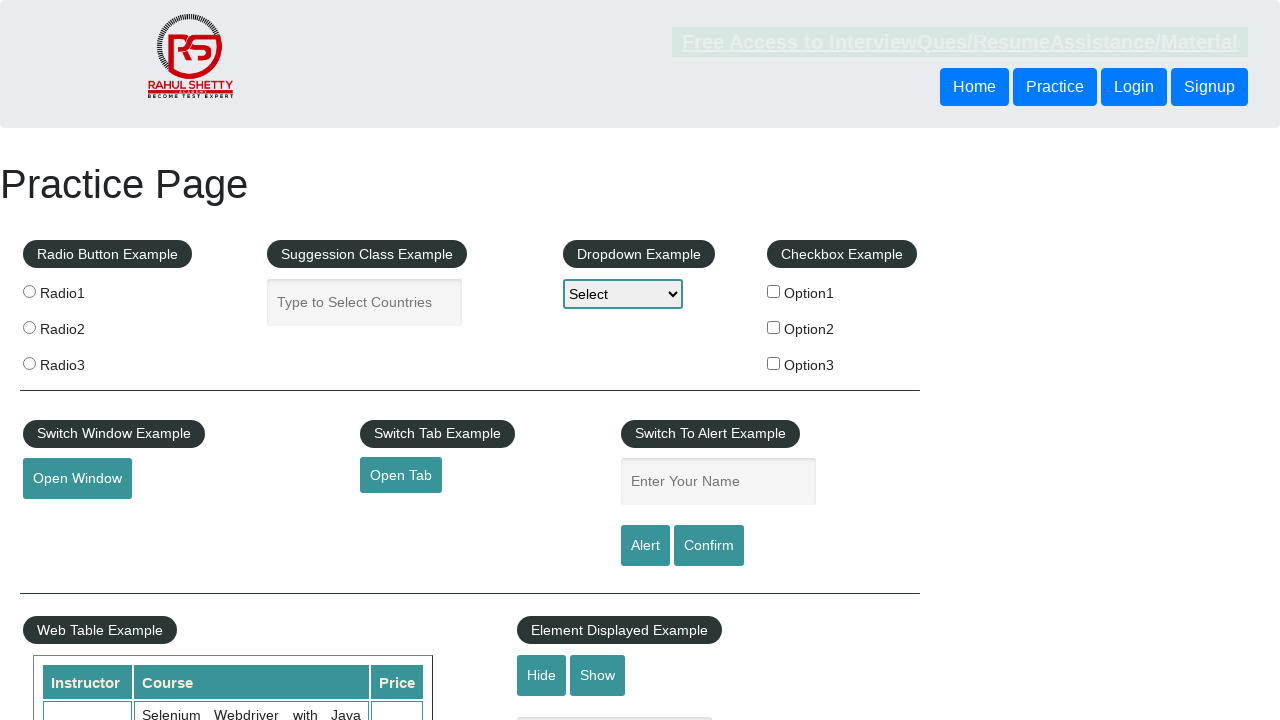

Footer links selector loaded and ready
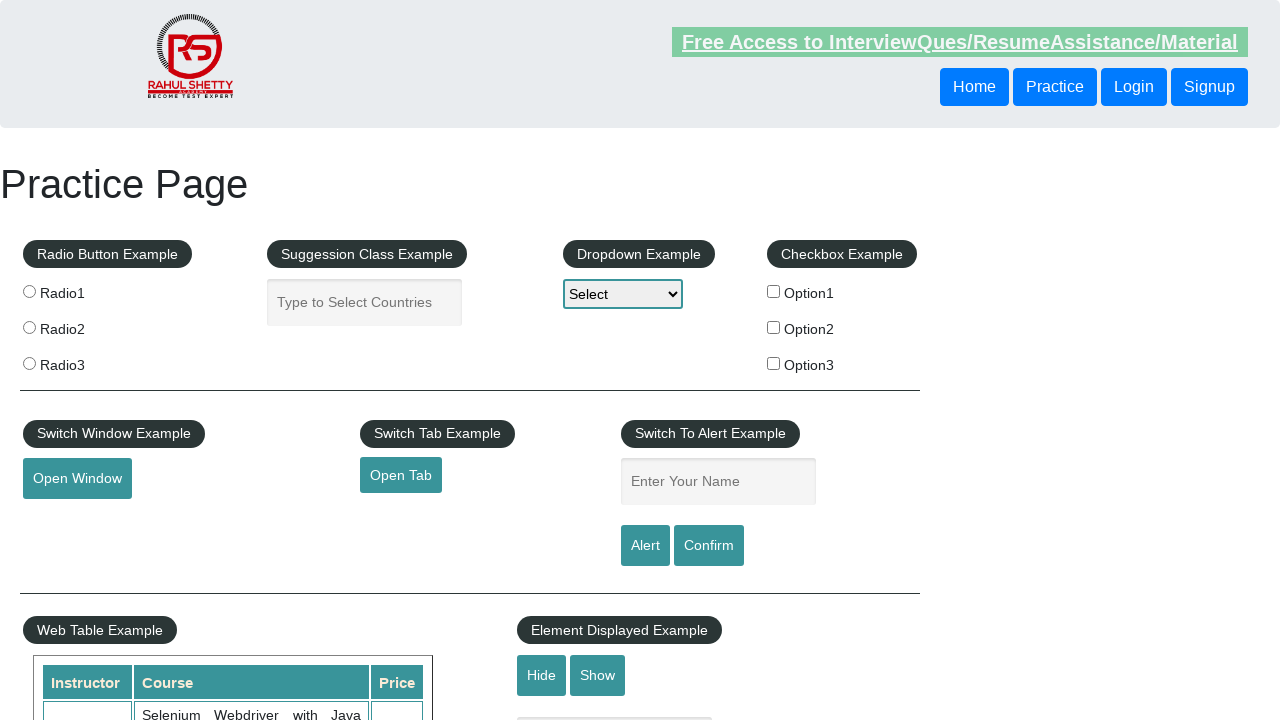

Located all footer links on the page
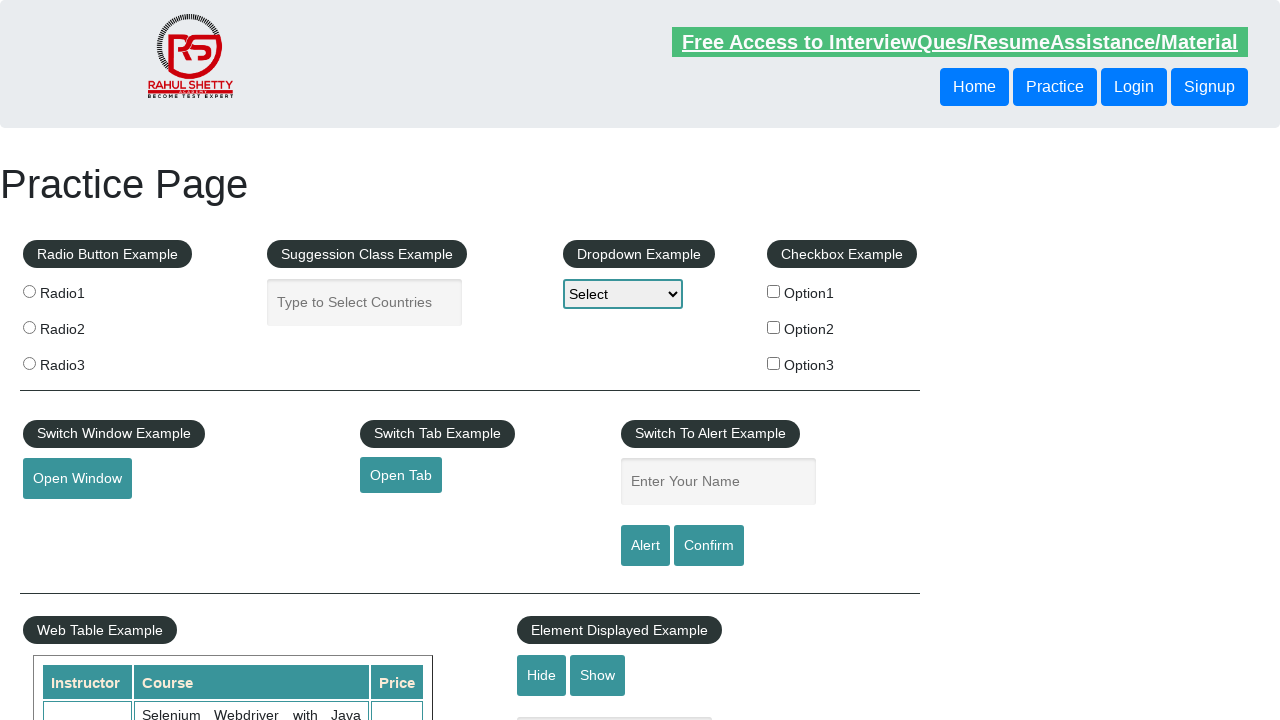

Verified 20 footer links are present on the page
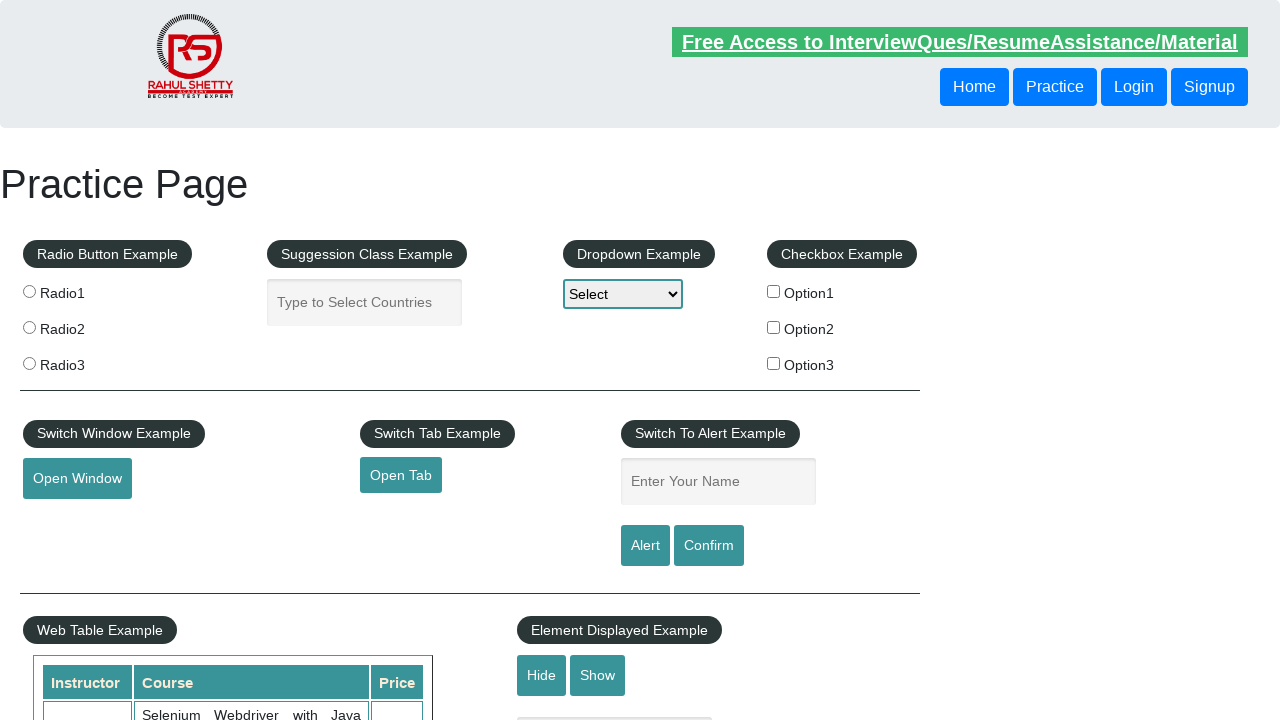

Located the first footer link
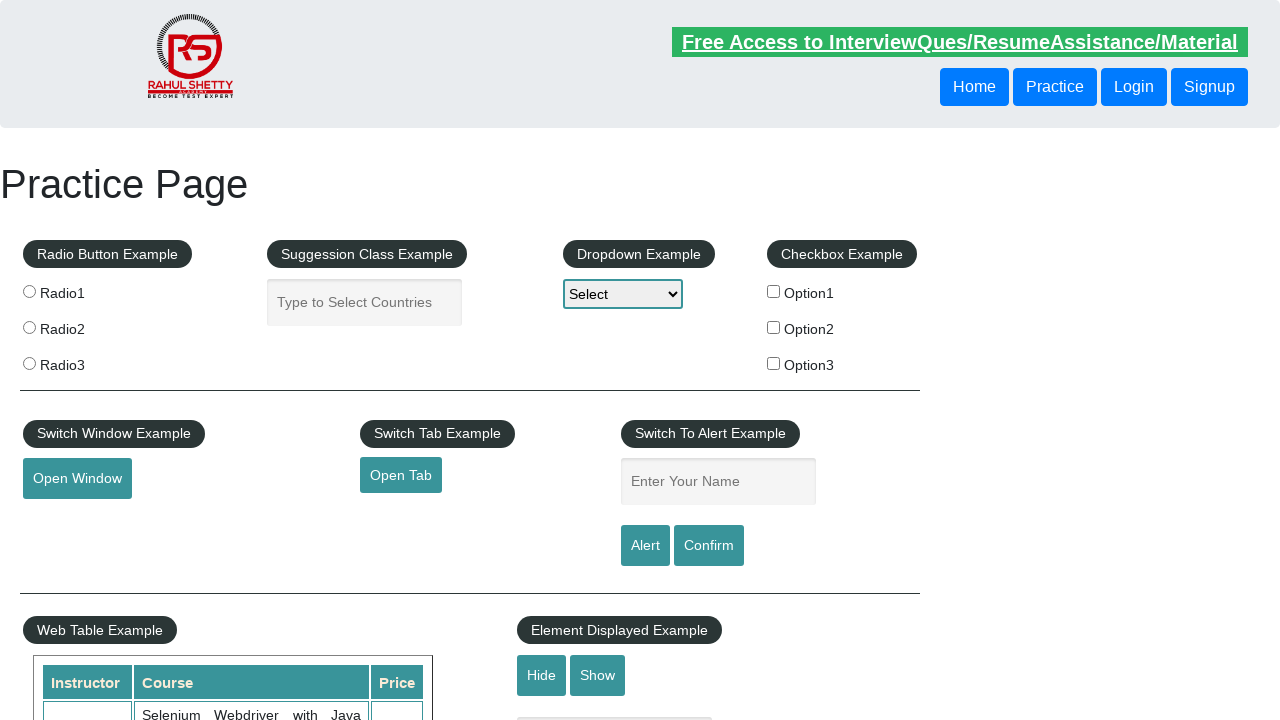

First footer link is visible on the page
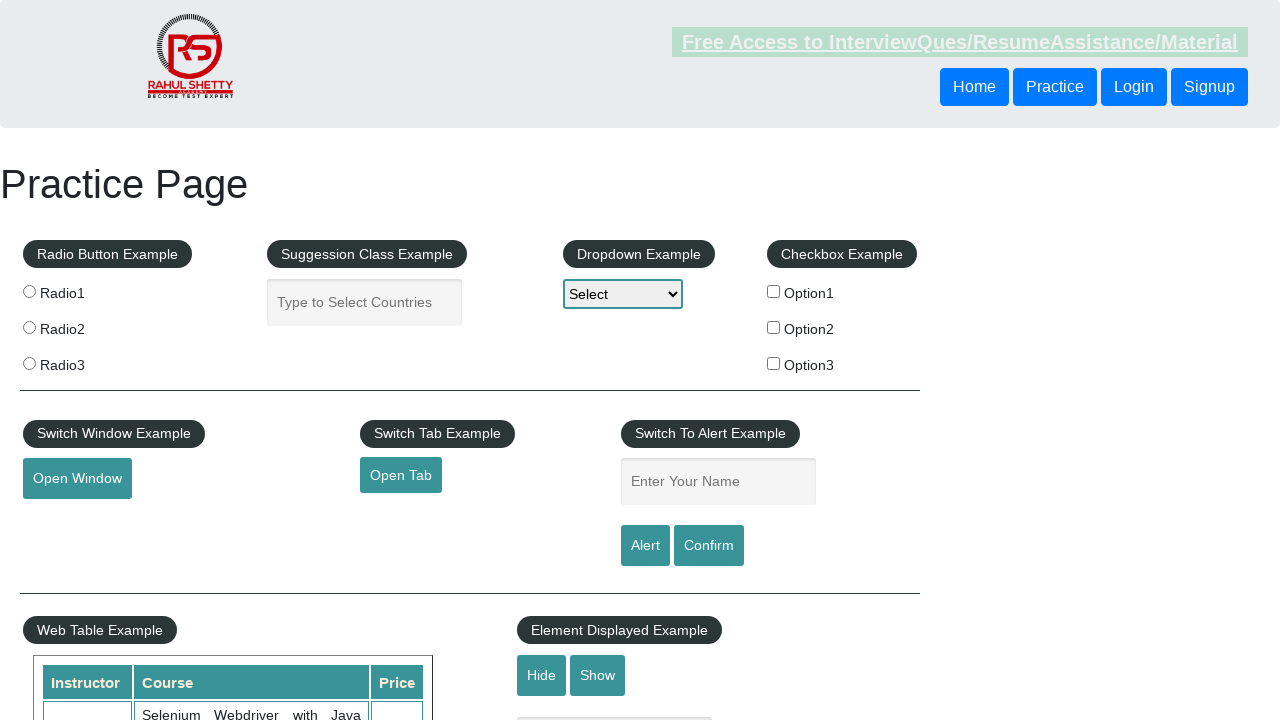

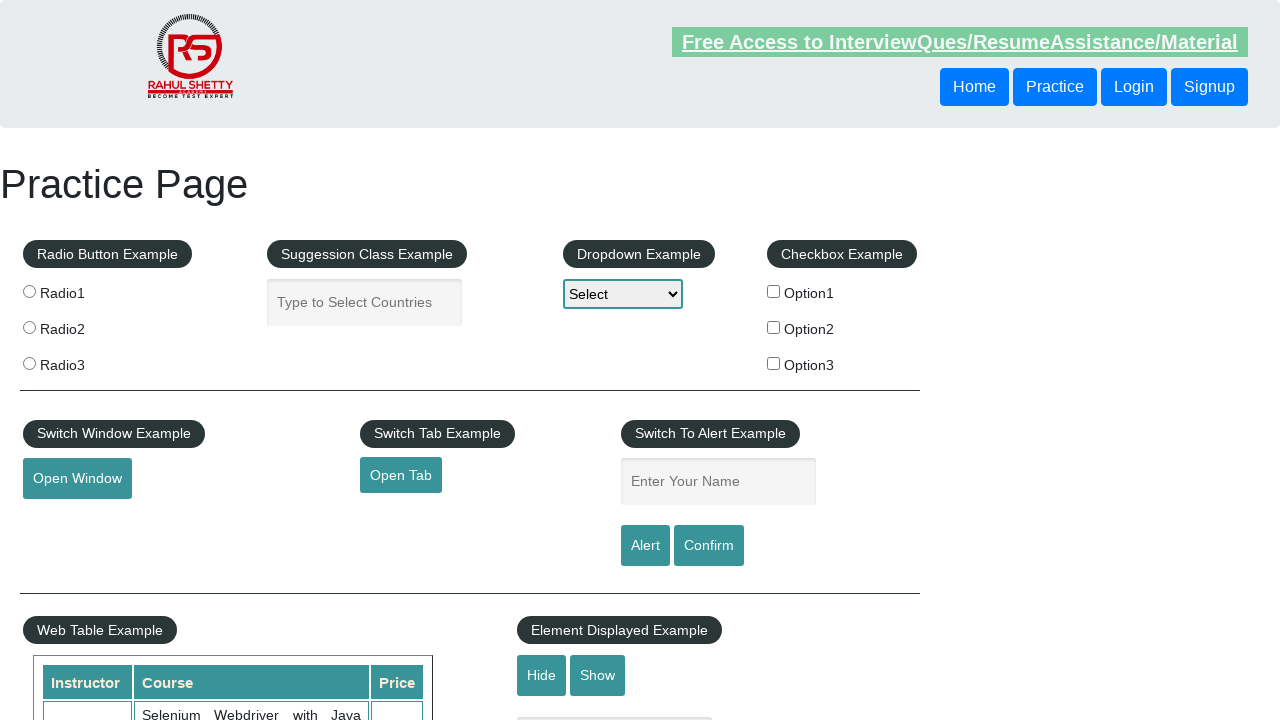